Tests that the todo counter displays the current number of items as todos are added

Starting URL: https://demo.playwright.dev/todomvc

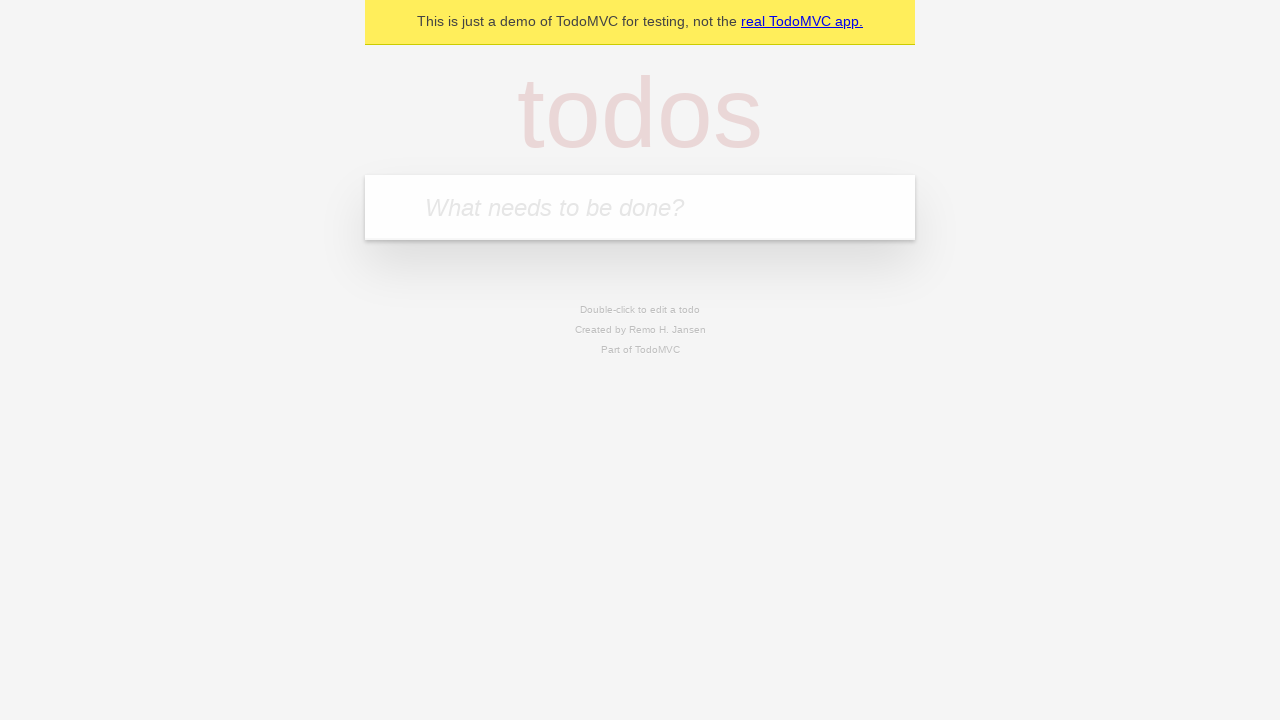

Located the todo input field
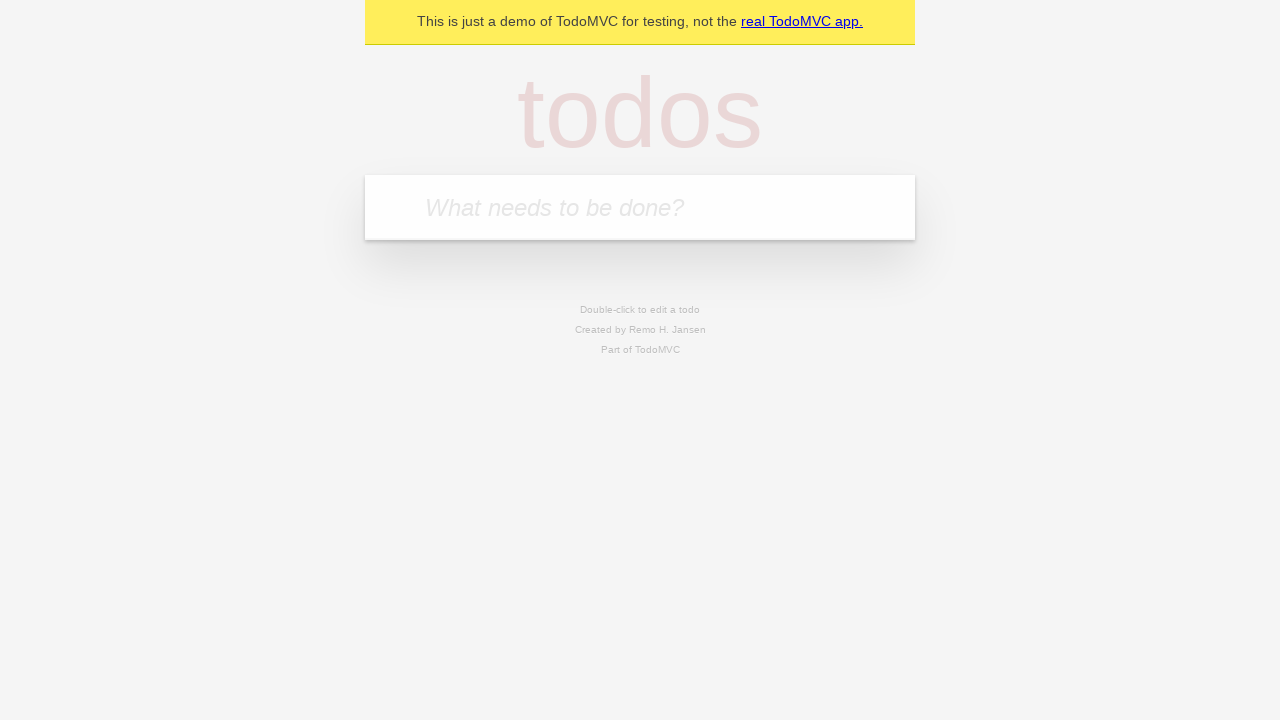

Filled todo input with 'buy some cheese' on internal:attr=[placeholder="What needs to be done?"i]
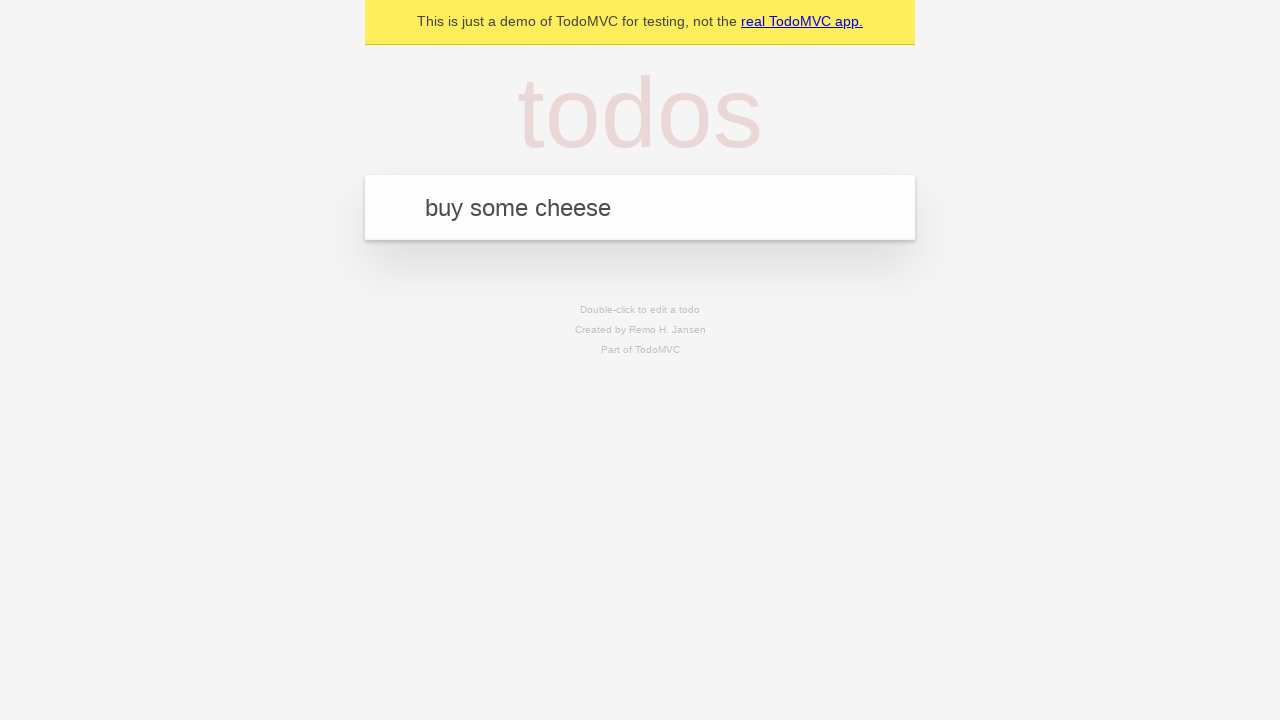

Pressed Enter to create first todo item on internal:attr=[placeholder="What needs to be done?"i]
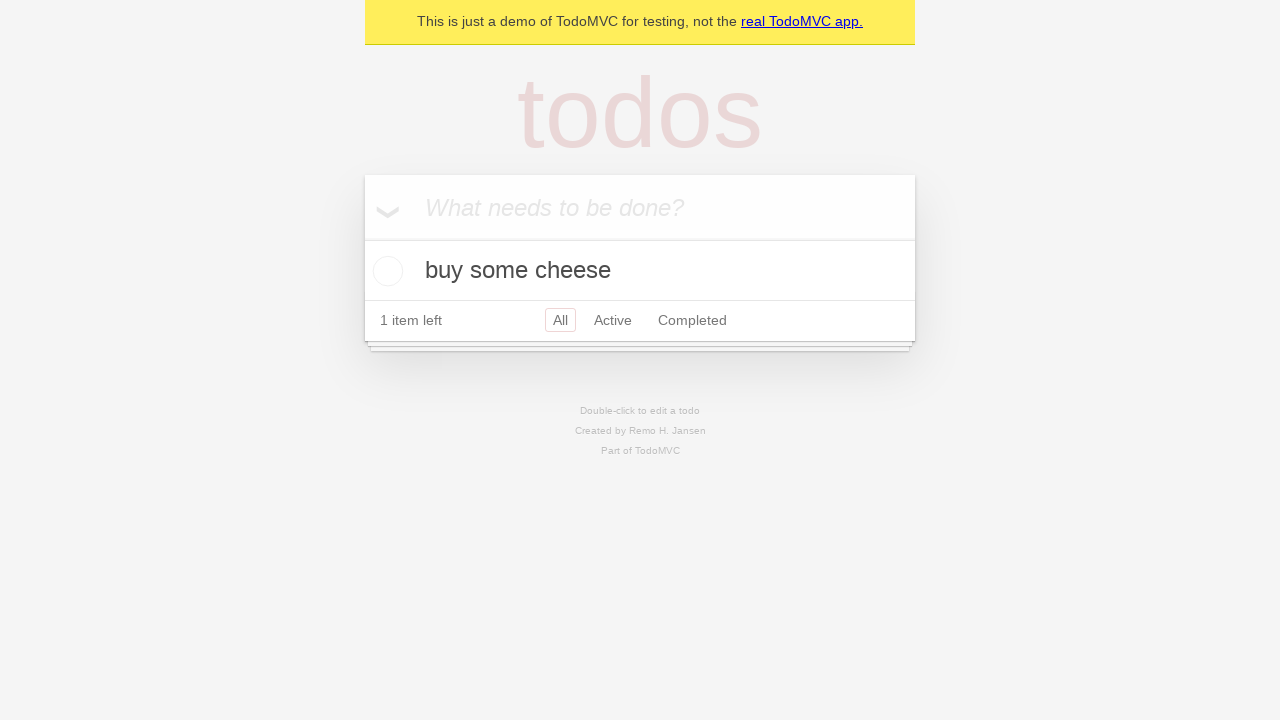

Todo counter element loaded
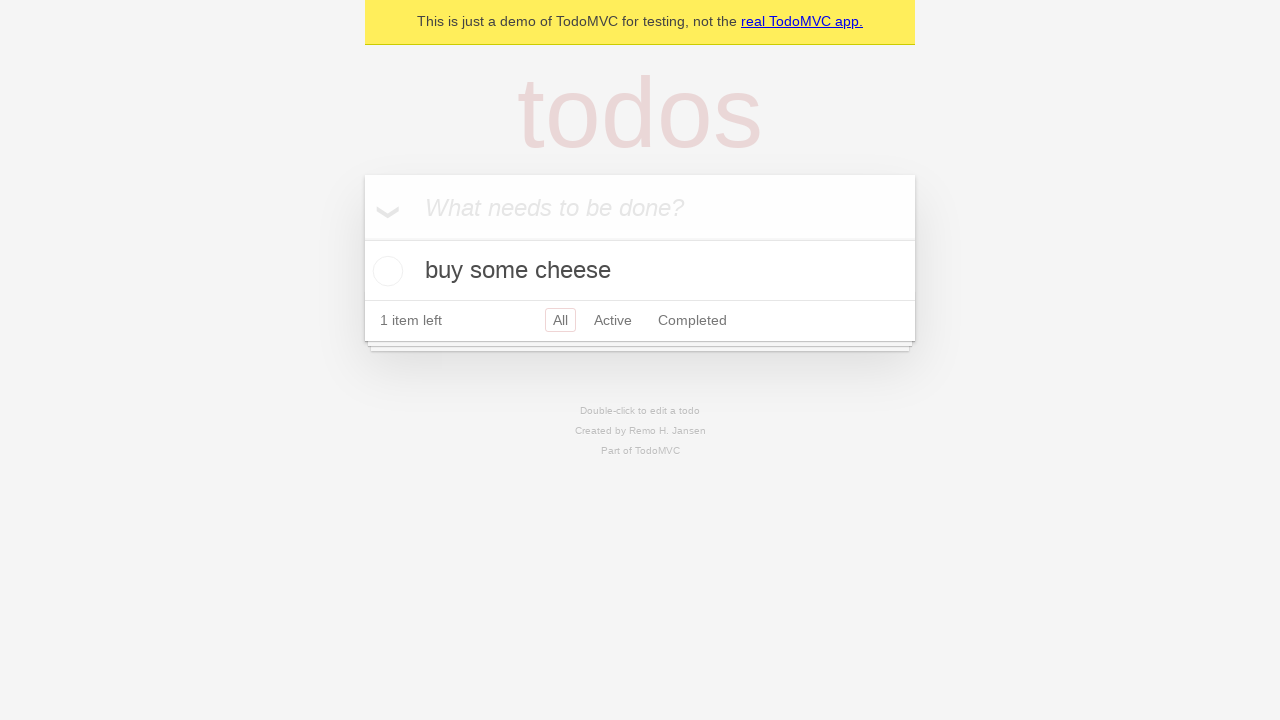

Filled todo input with 'feed the cat' on internal:attr=[placeholder="What needs to be done?"i]
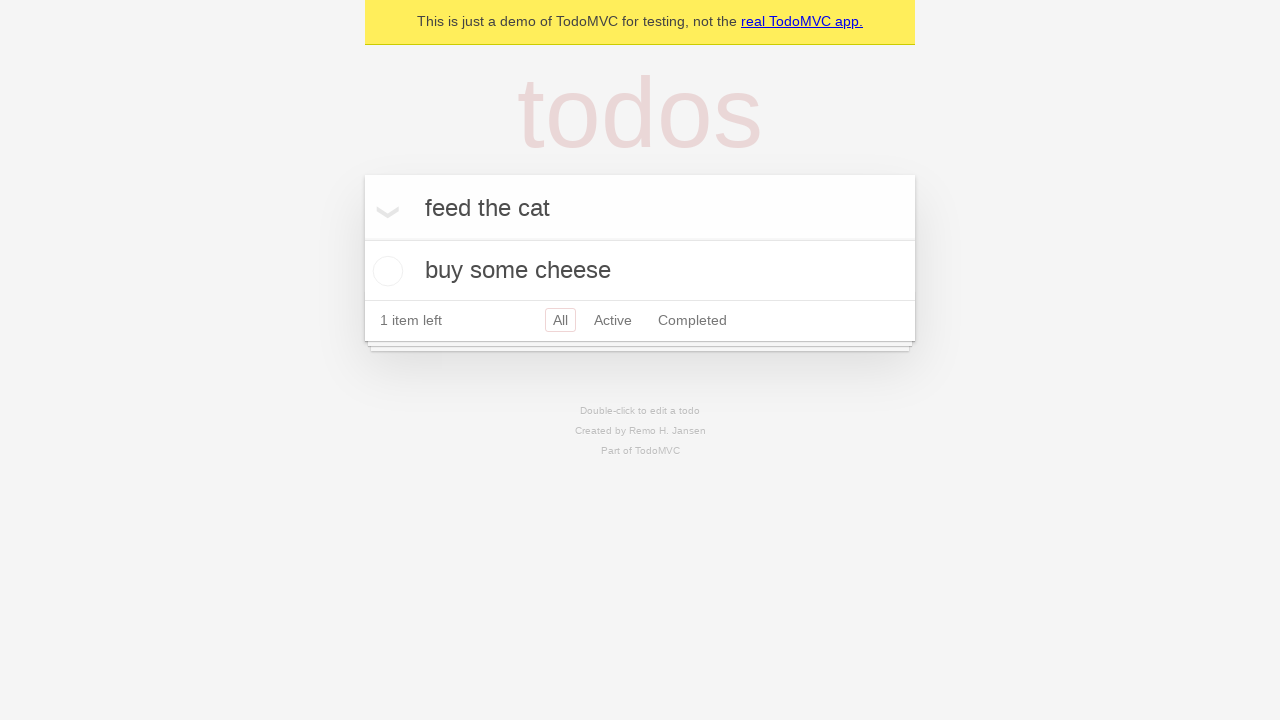

Pressed Enter to create second todo item on internal:attr=[placeholder="What needs to be done?"i]
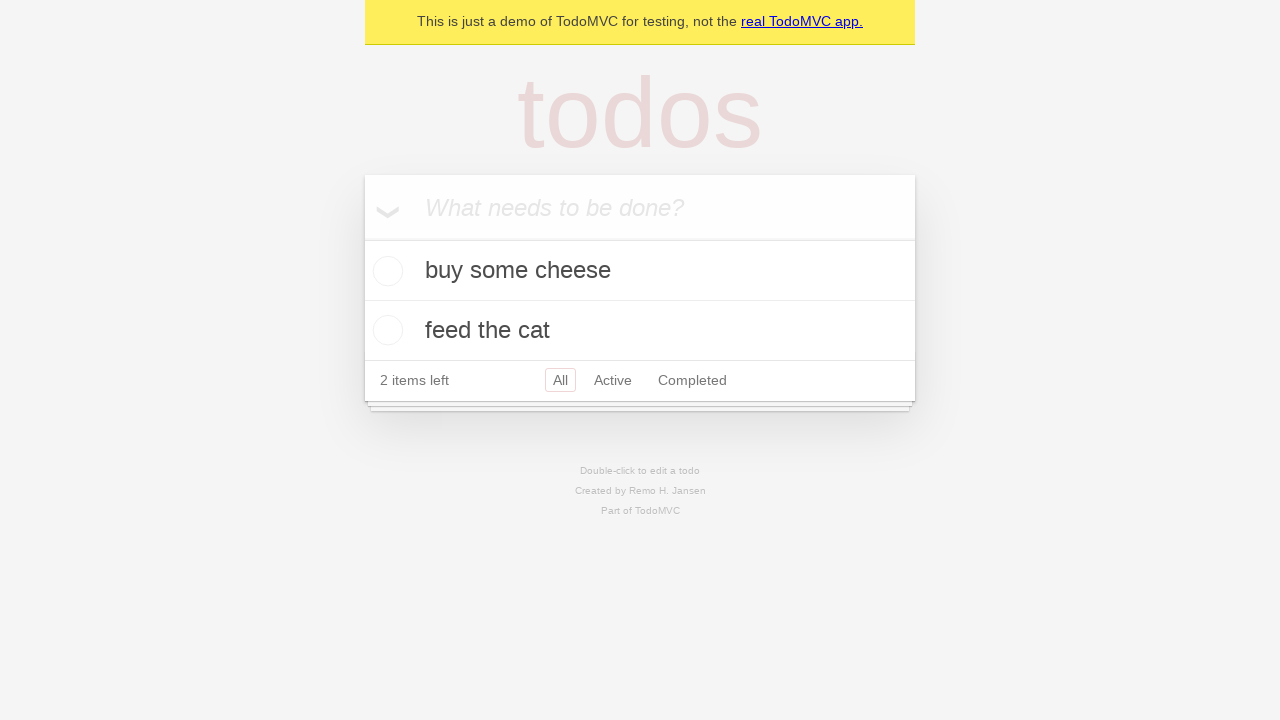

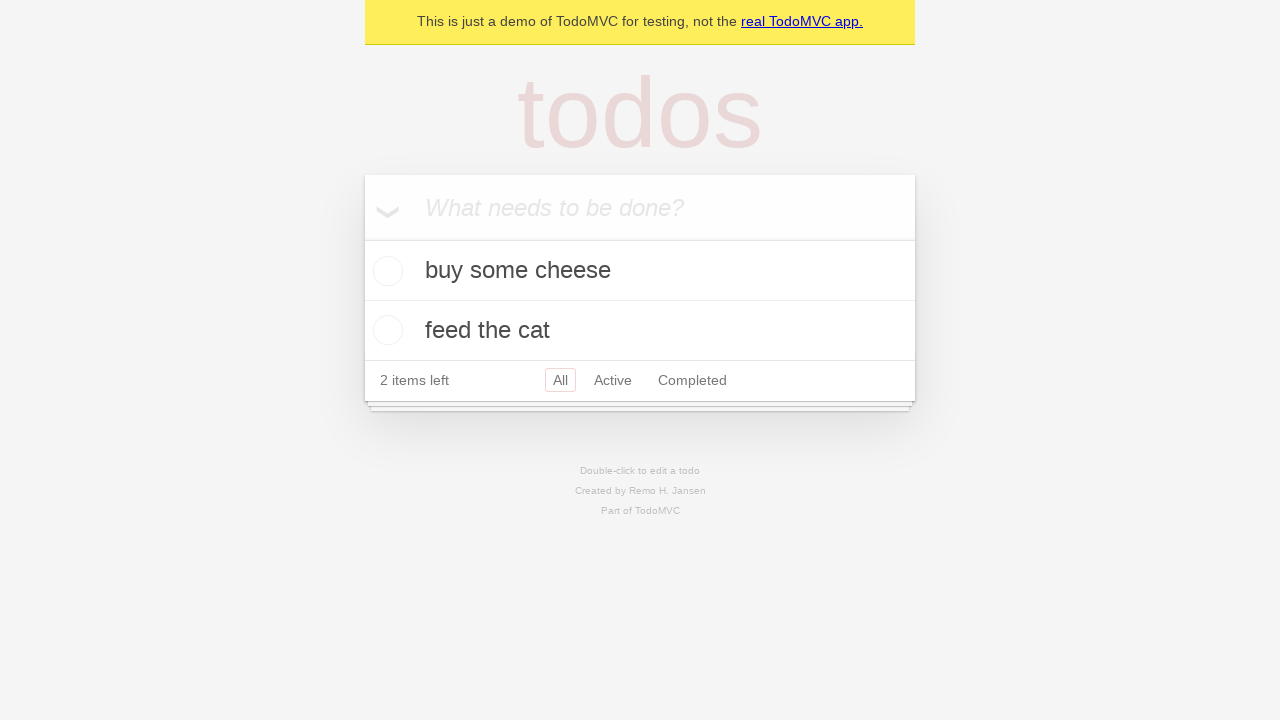